Tests alert dialog handling by clicking the alert button and accepting the alert box

Starting URL: https://testautomationpractice.blogspot.com/

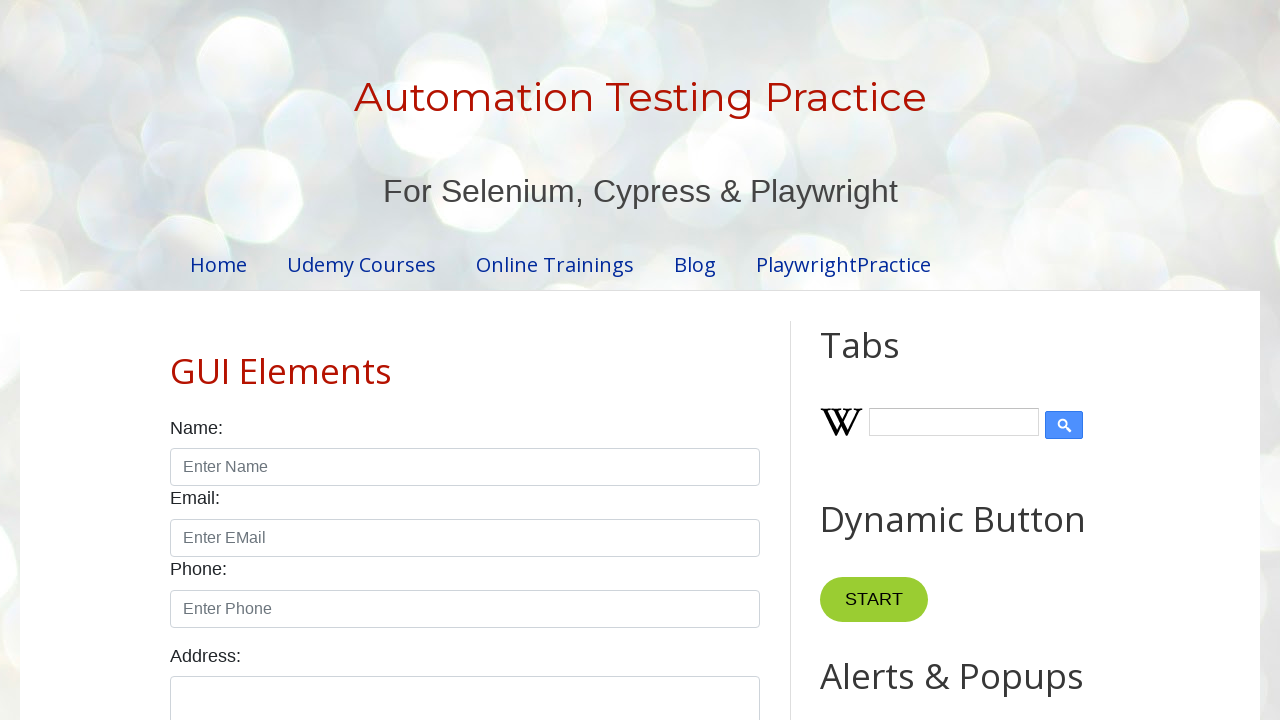

Set up dialog handler to accept alerts
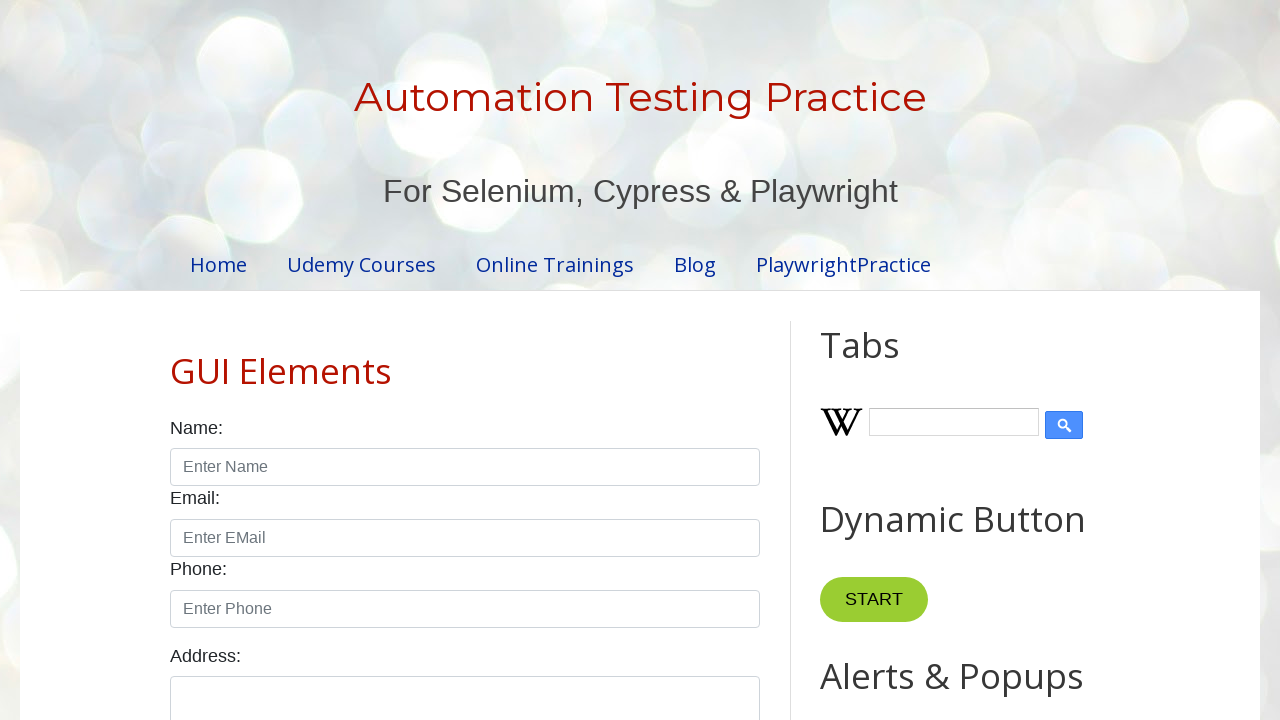

Clicked alert button to trigger alert dialog at (888, 361) on #alertBtn
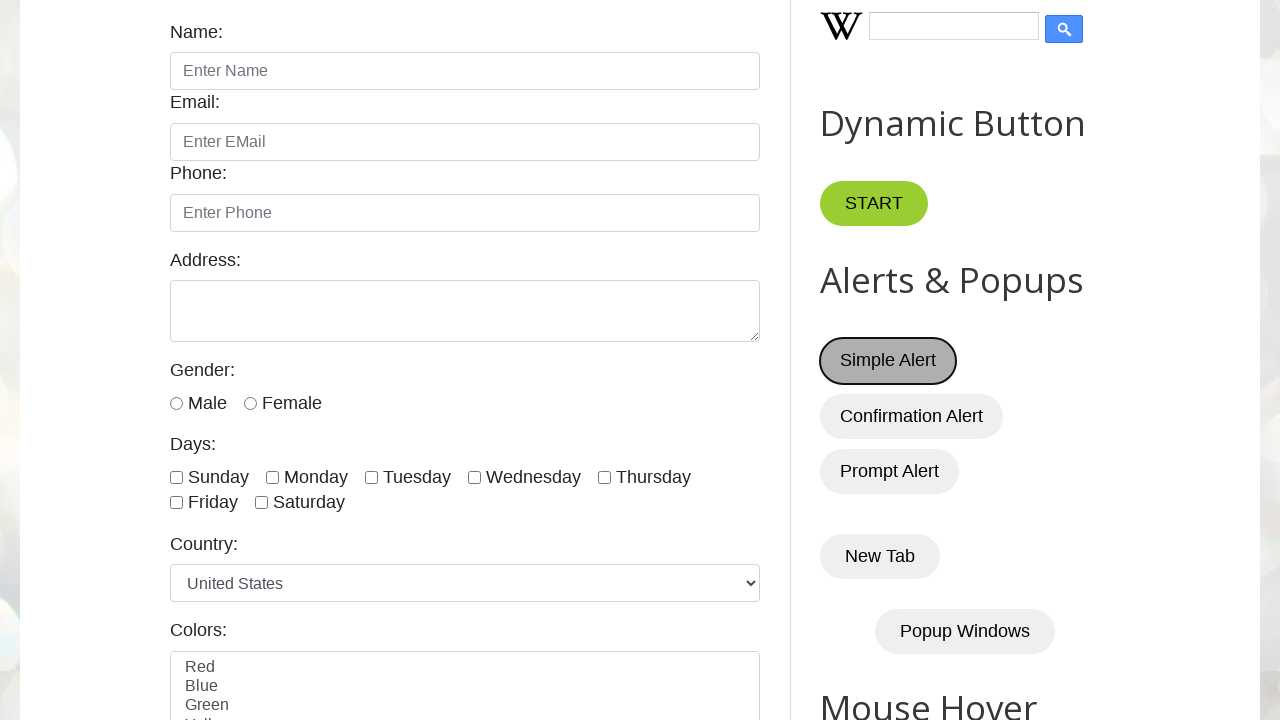

Waited for alert dialog to be processed and accepted
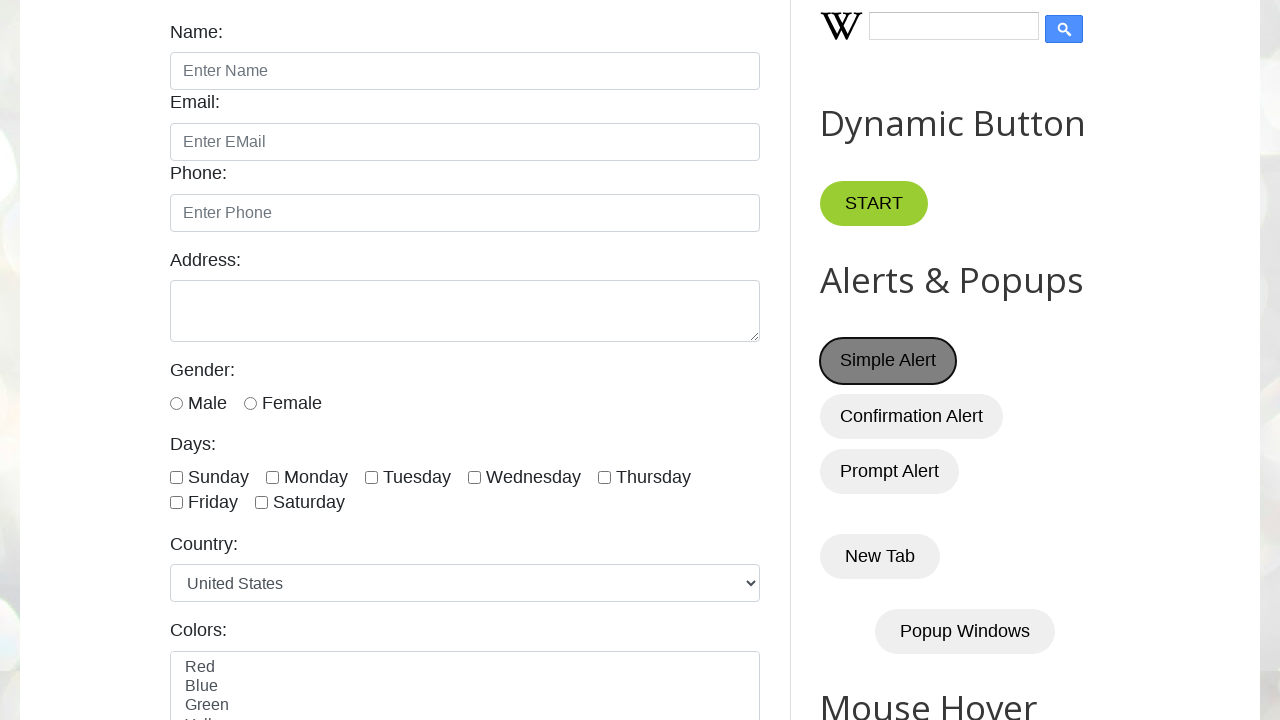

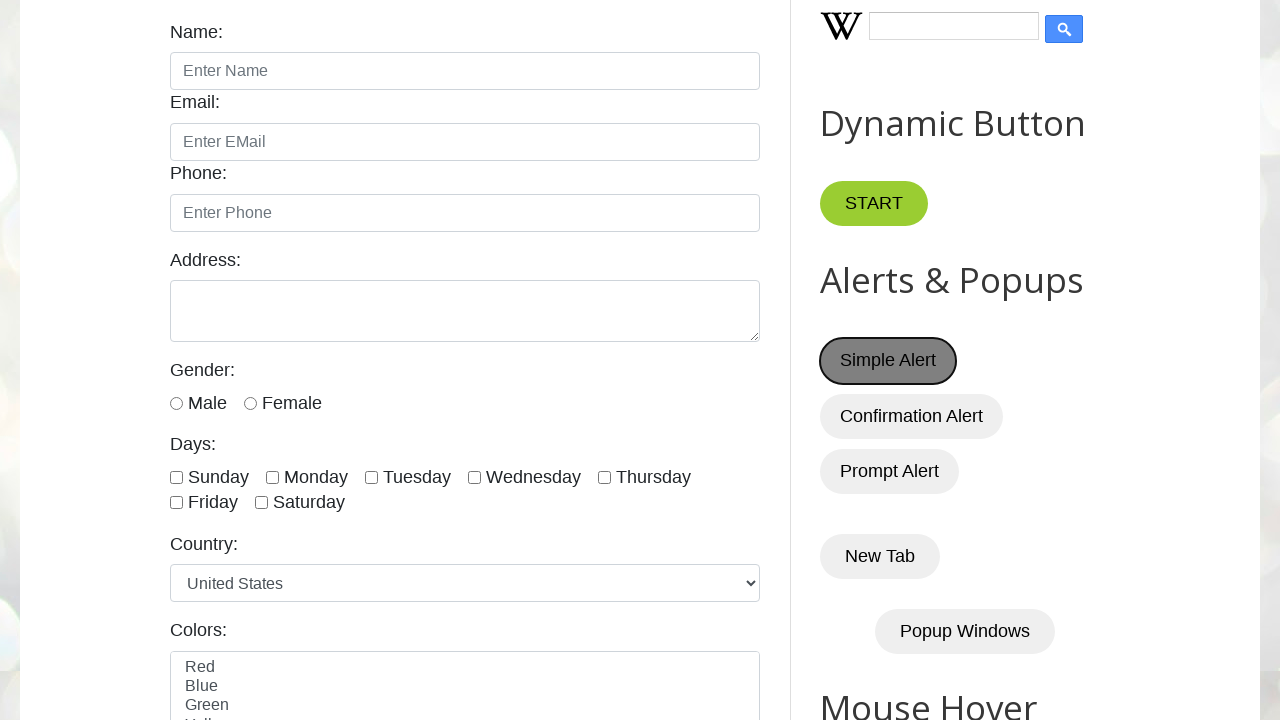